Simple smoke test that navigates to the Ajio e-commerce website homepage and verifies it loads successfully.

Starting URL: https://www.ajio.com/

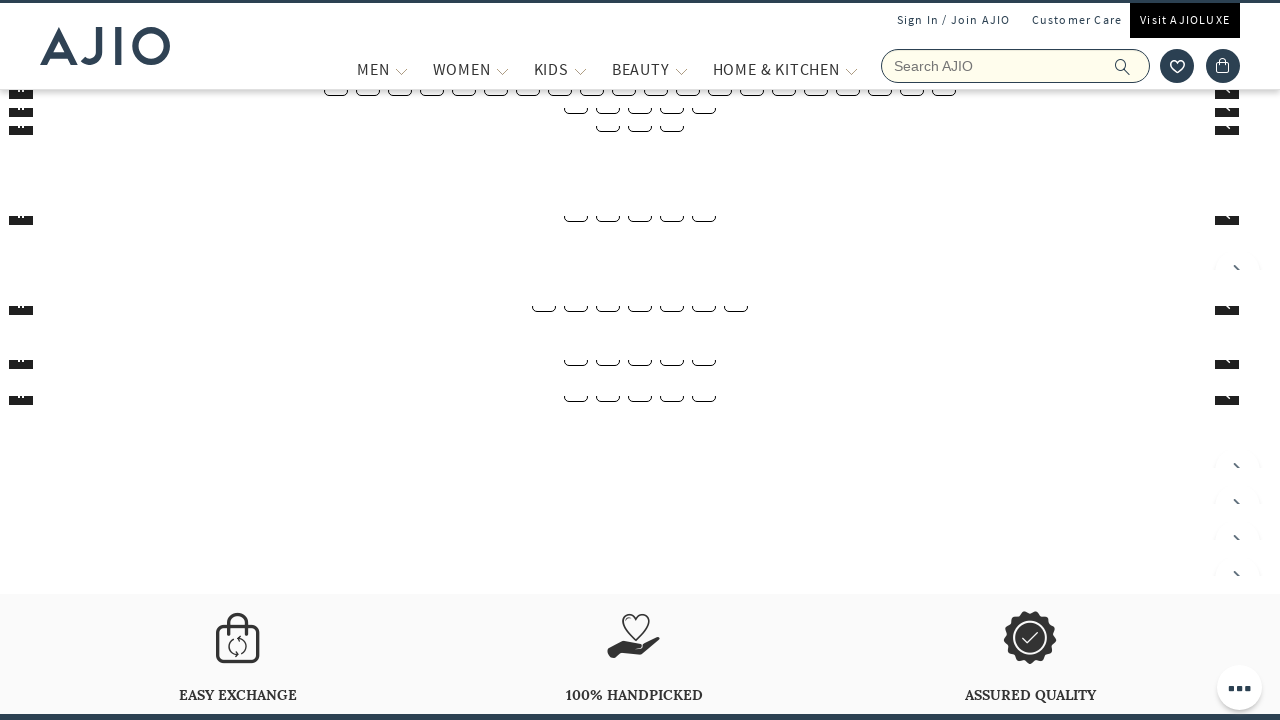

Navigated to Ajio e-commerce website homepage
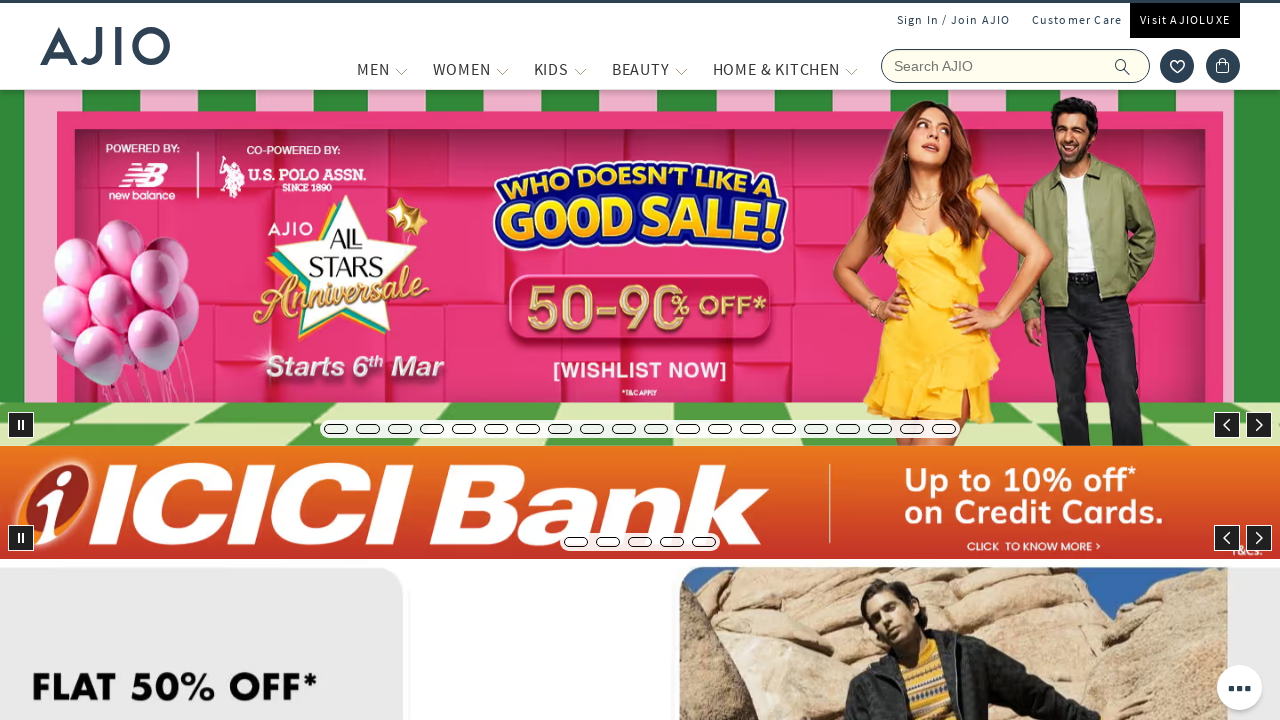

Page DOM content loaded
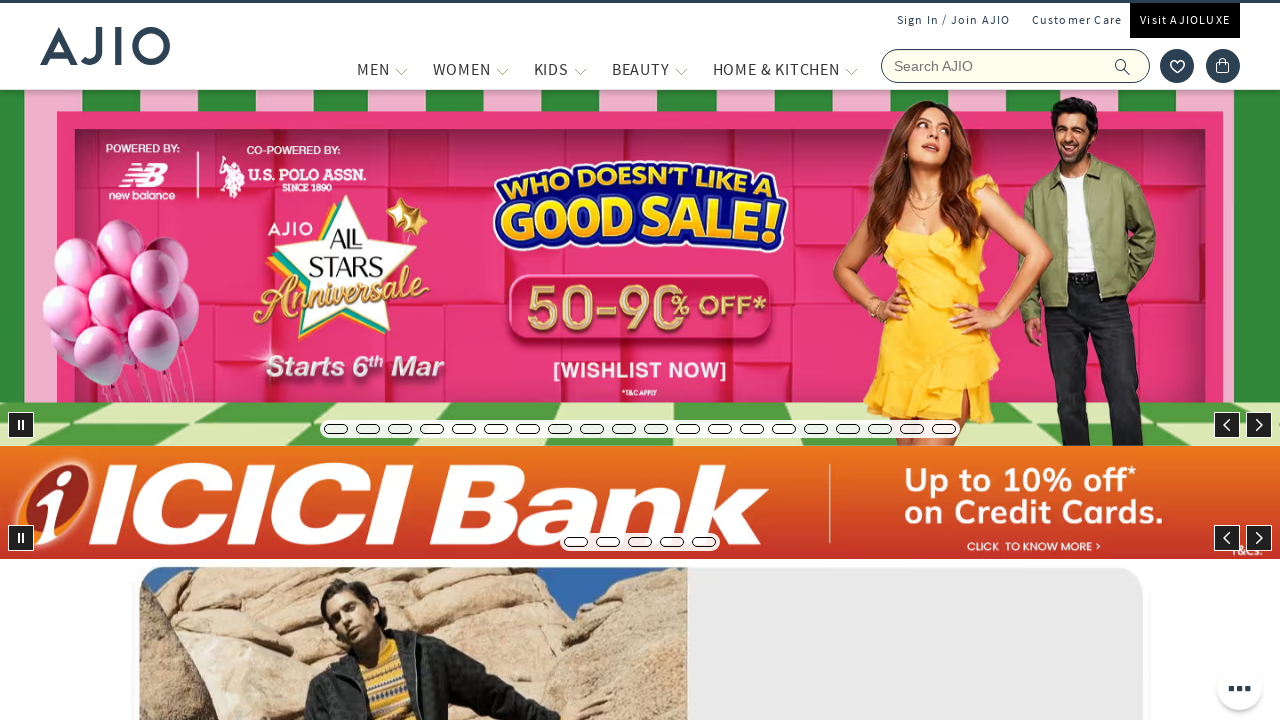

Body element is visible - homepage loaded successfully
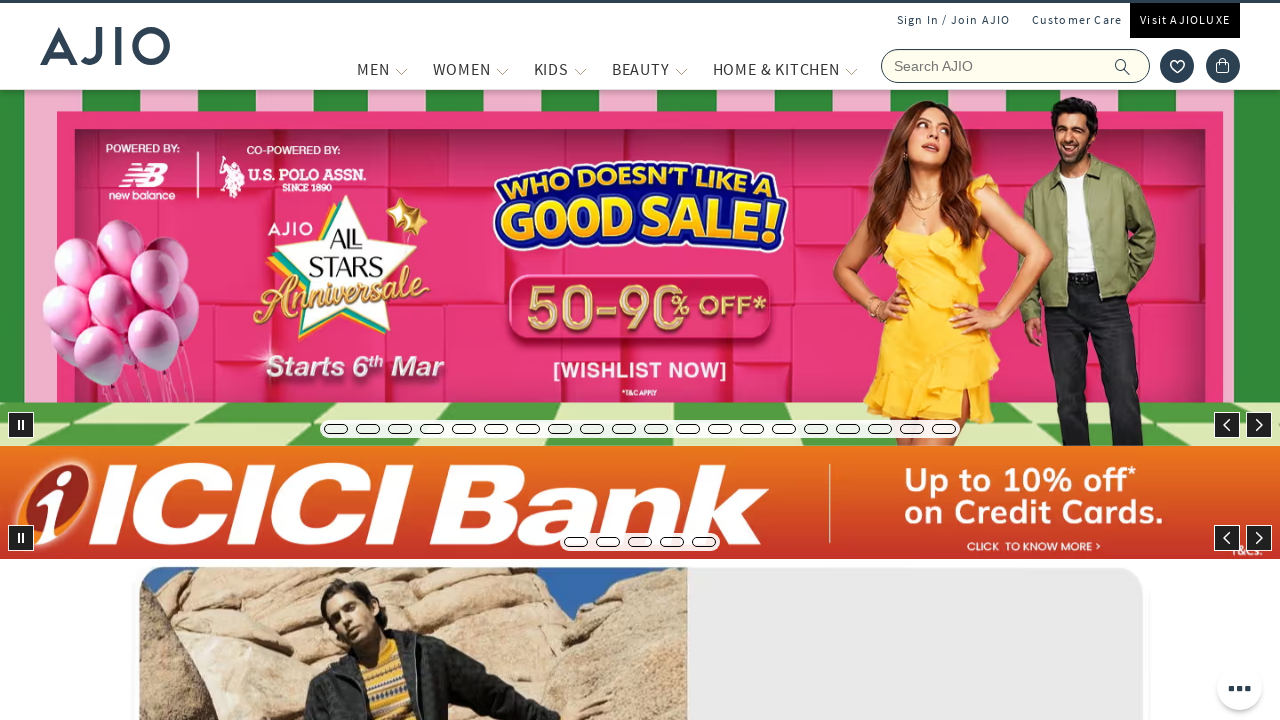

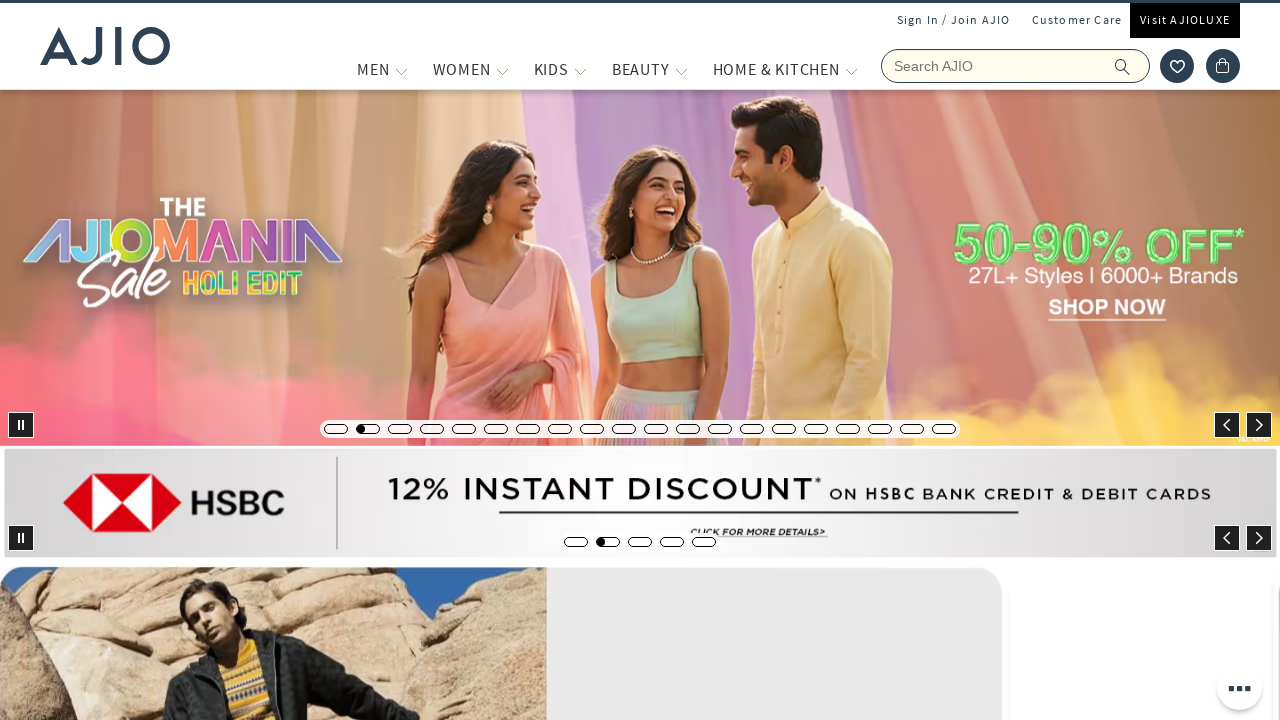